Navigates to a dropdown practice page and interacts with the currency dropdown to verify its options are accessible

Starting URL: https://rahulshettyacademy.com/dropdownsPractise/

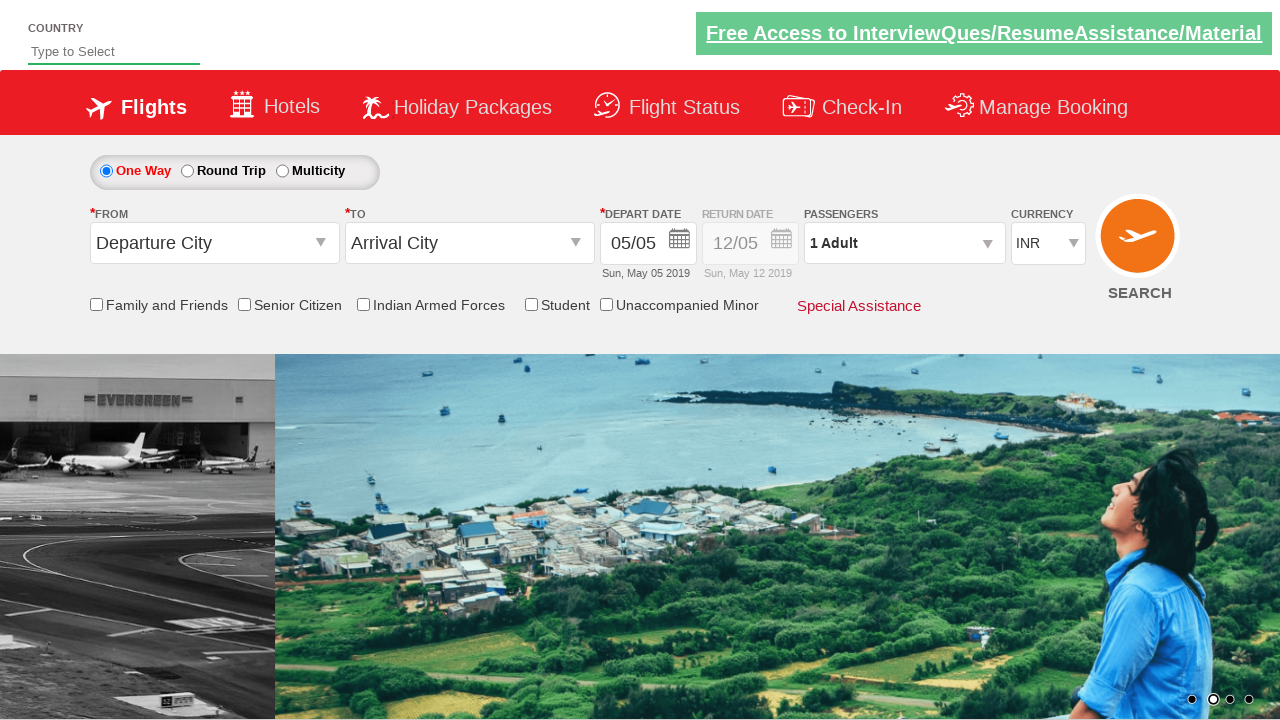

Navigated to dropdown practice page
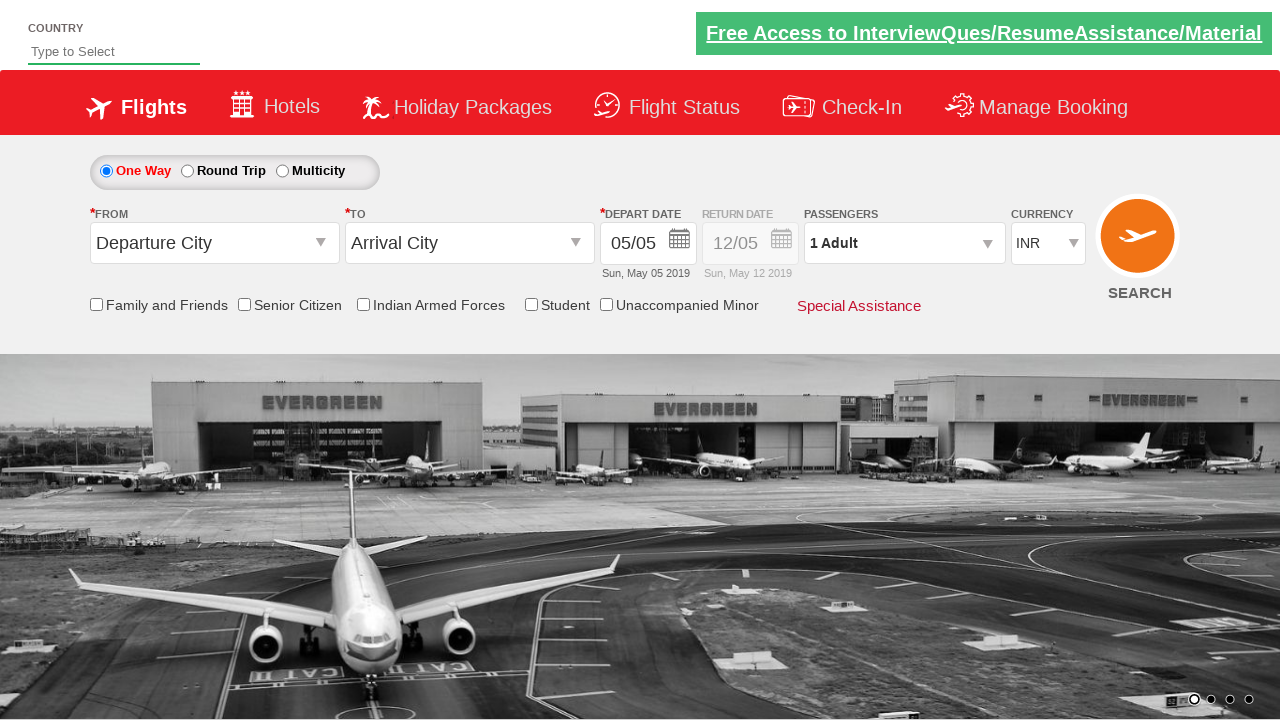

Currency dropdown element loaded and is present
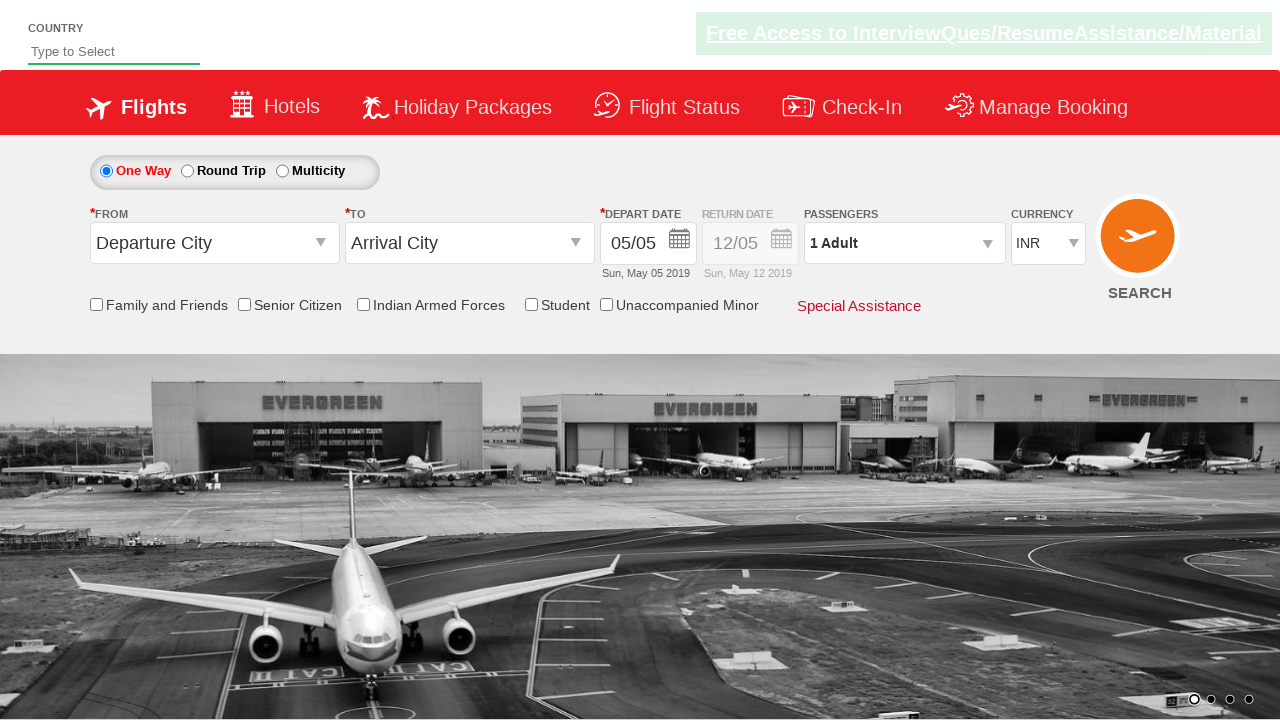

Retrieved all dropdown options - found 4 options
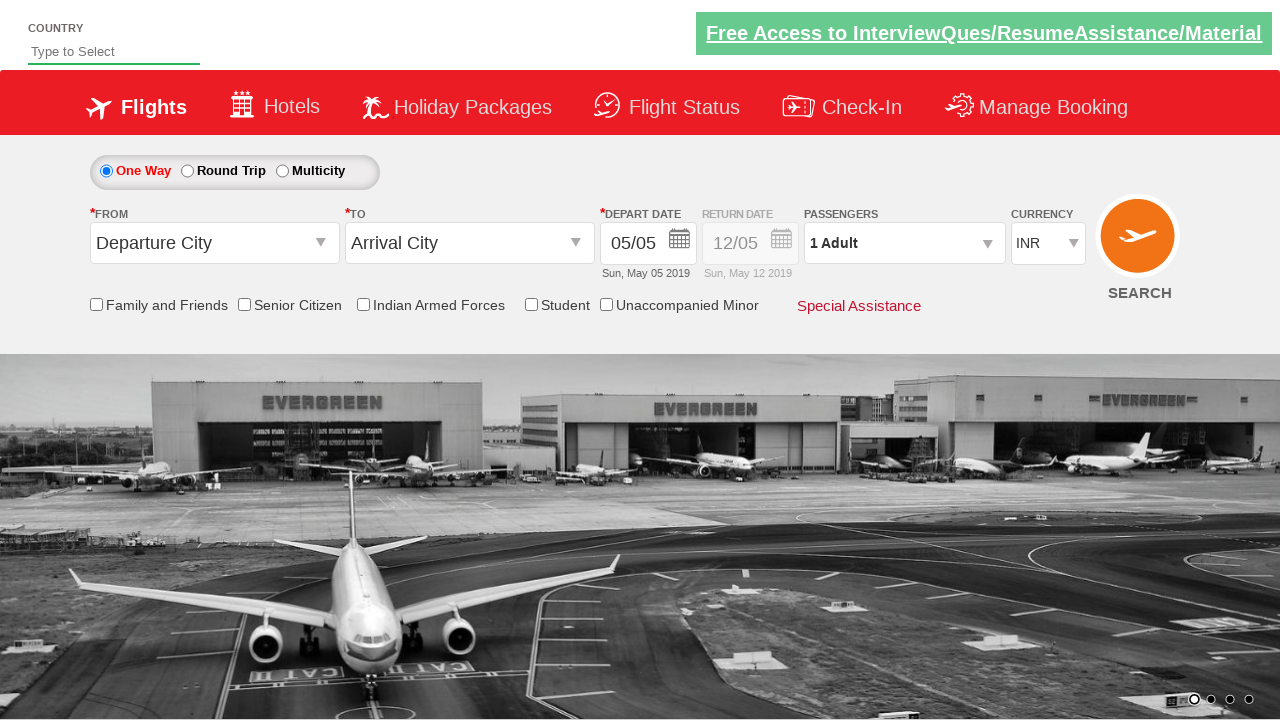

Verified that currency dropdown contains options
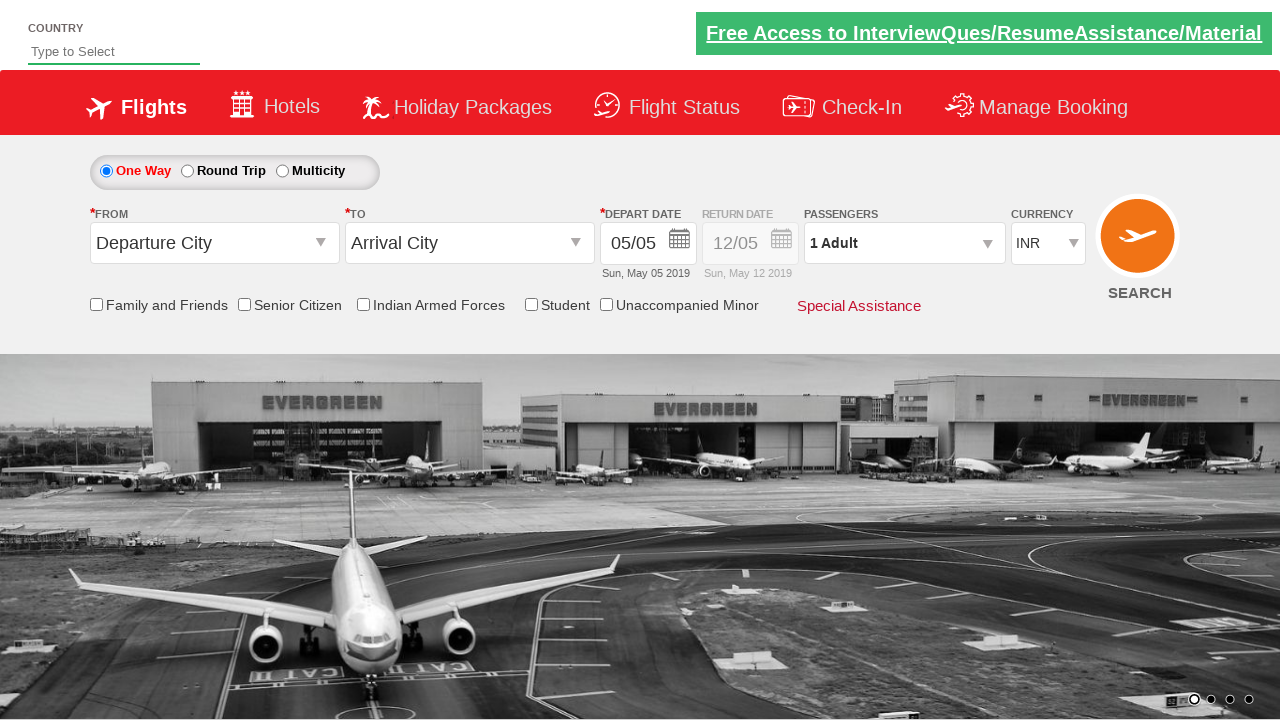

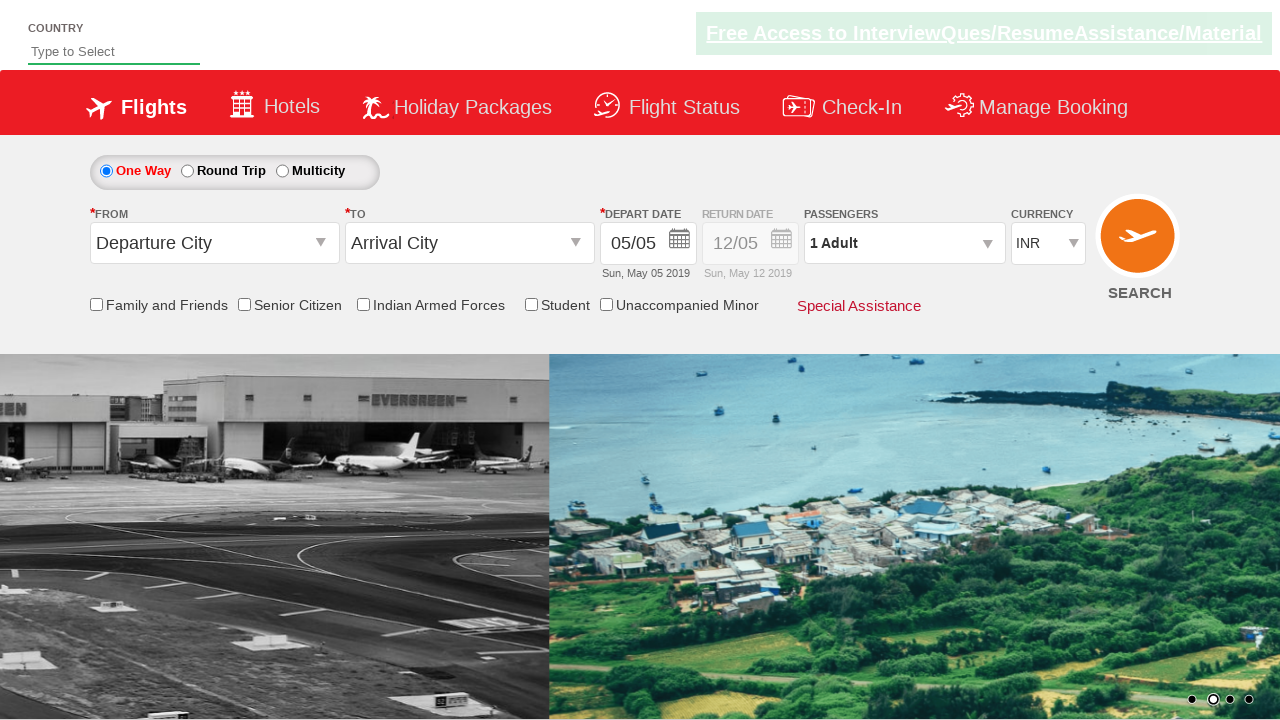